Tests dropdown functionality on Semantic UI demo page by opening multiple dropdown menus and verifying their options are displayed

Starting URL: https://semantic-ui.com/modules/dropdown.html

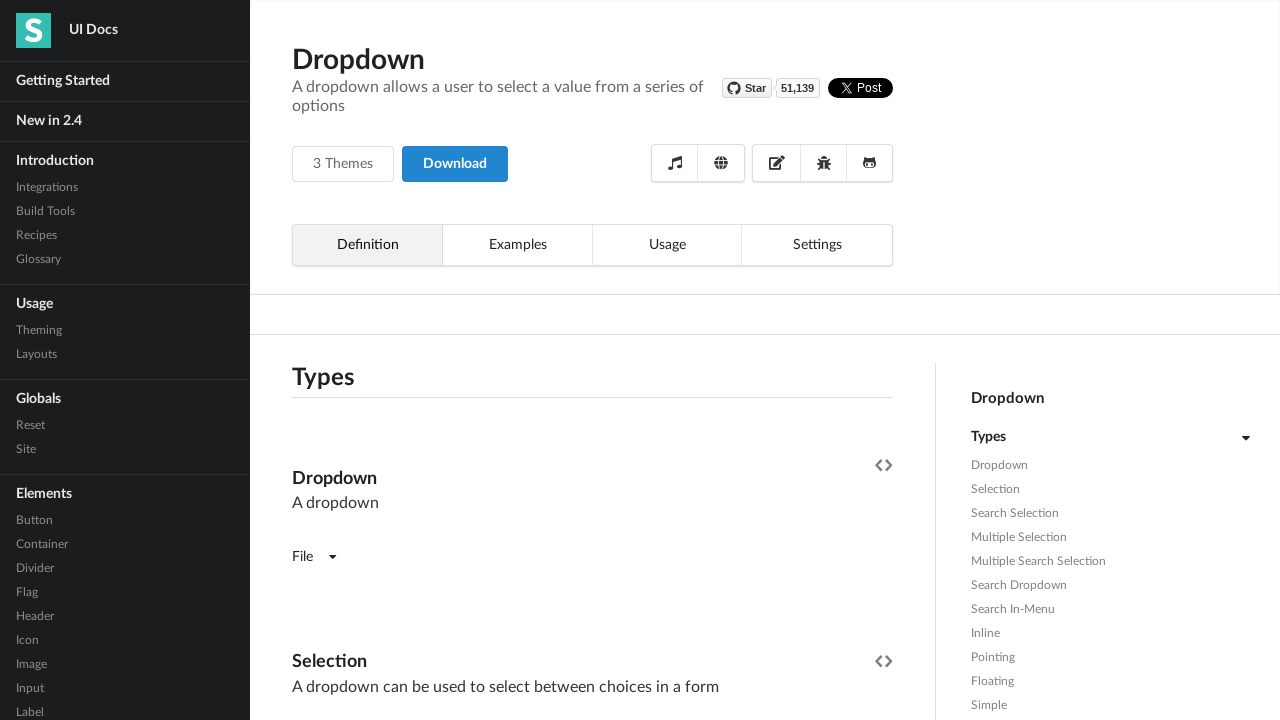

Clicked the first multi-selection dropdown at (592, 361) on (//div[contains(@class,'selection multiple')])[1]
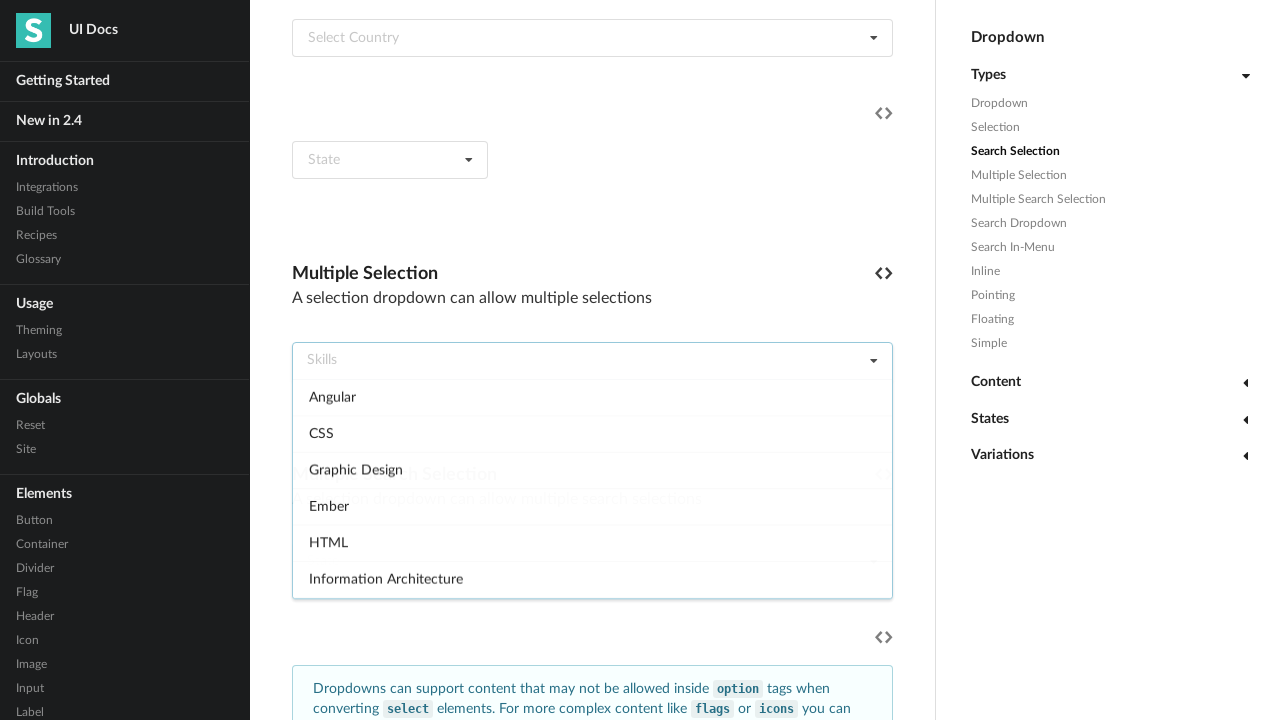

First dropdown menu became visible
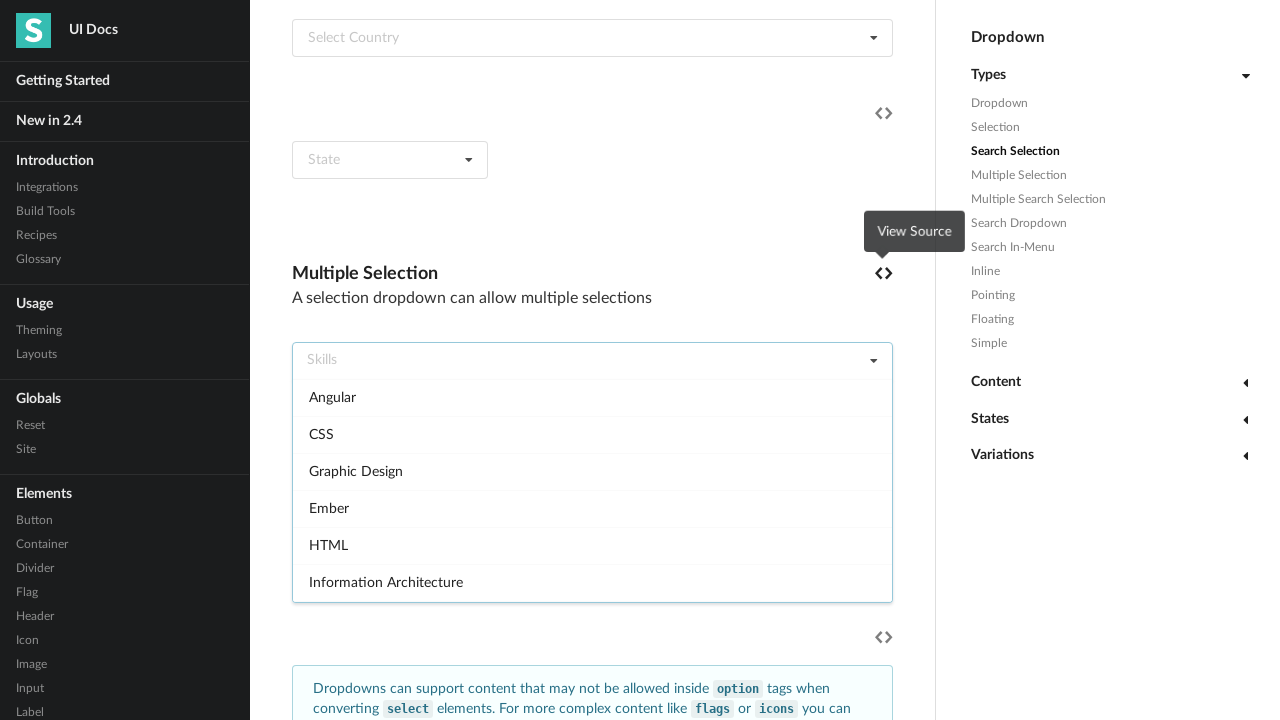

Retrieved 18 options from first dropdown
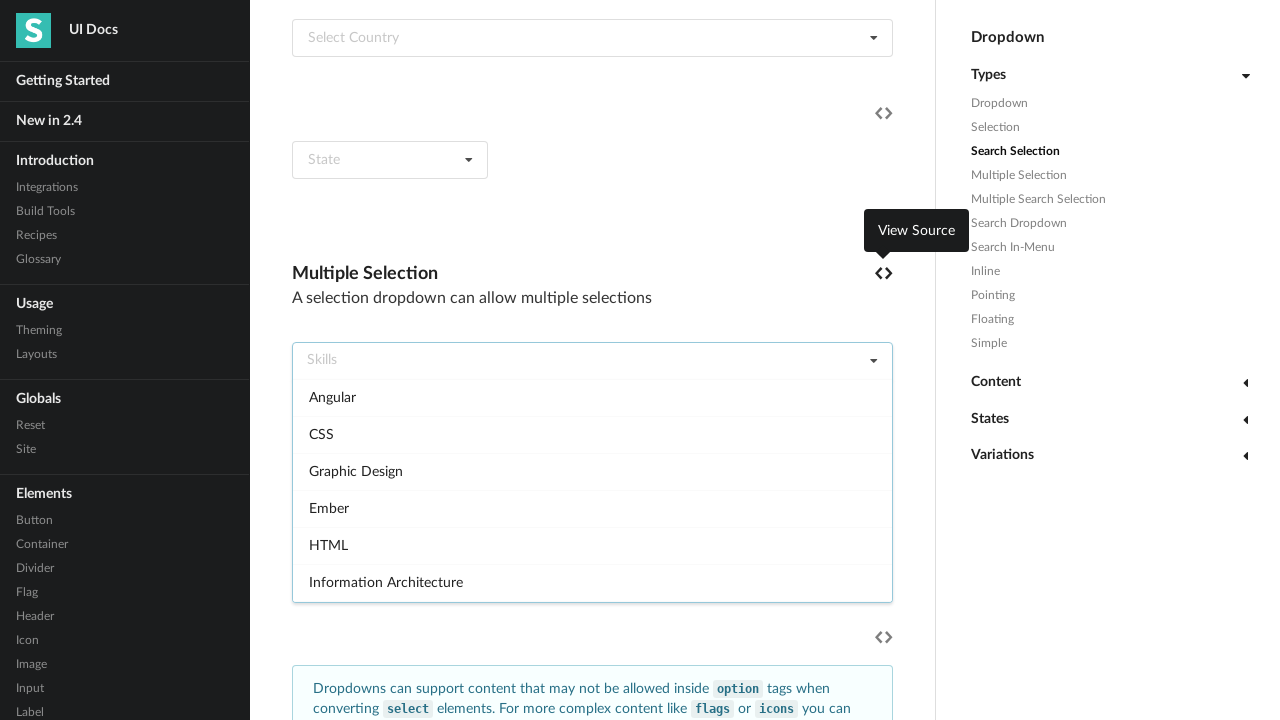

Clicked on body to close first dropdown at (640, 360) on body
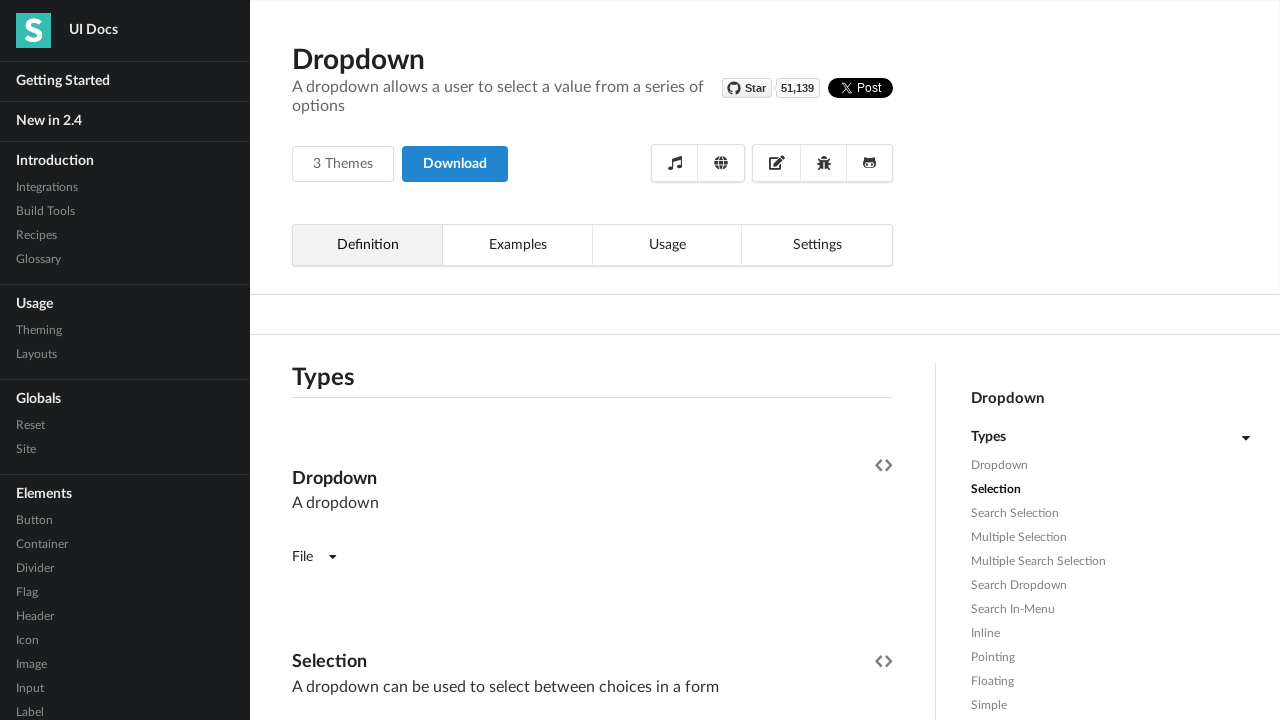

Waited 500ms for dropdown to close
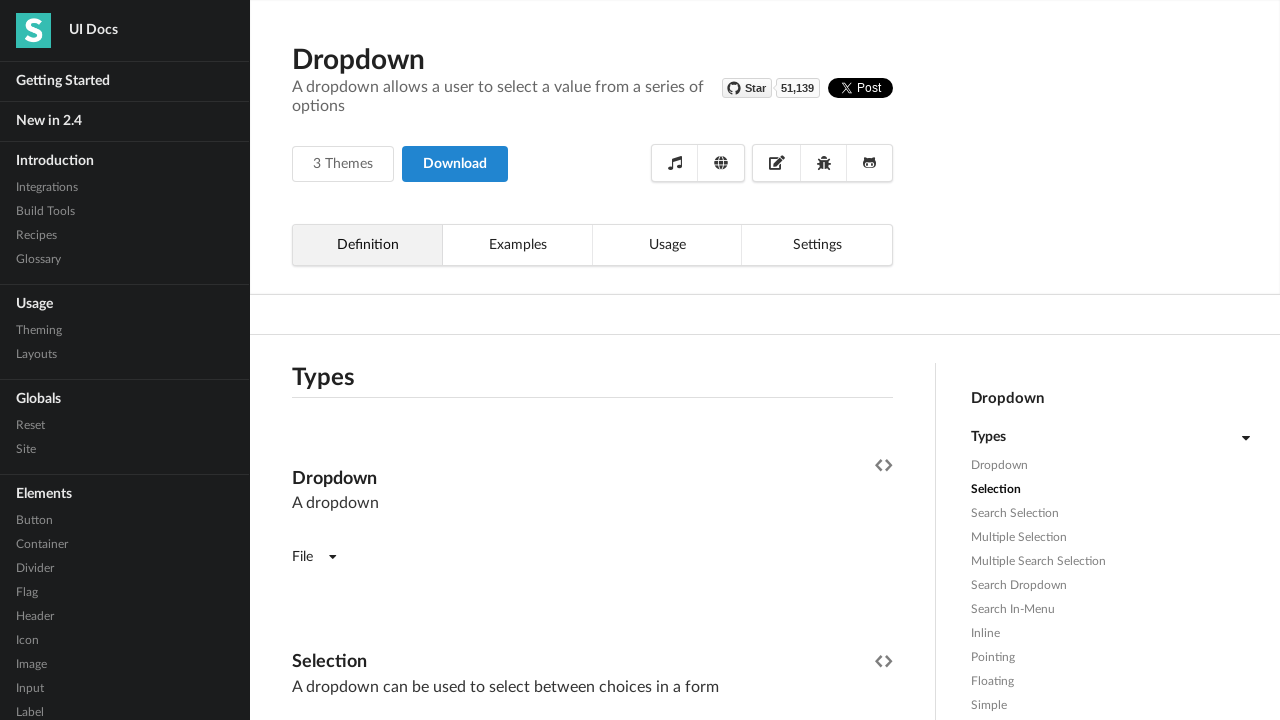

Clicked the second multi-selection dropdown at (592, 361) on (//div[contains(@class,'selection multiple')])[2]
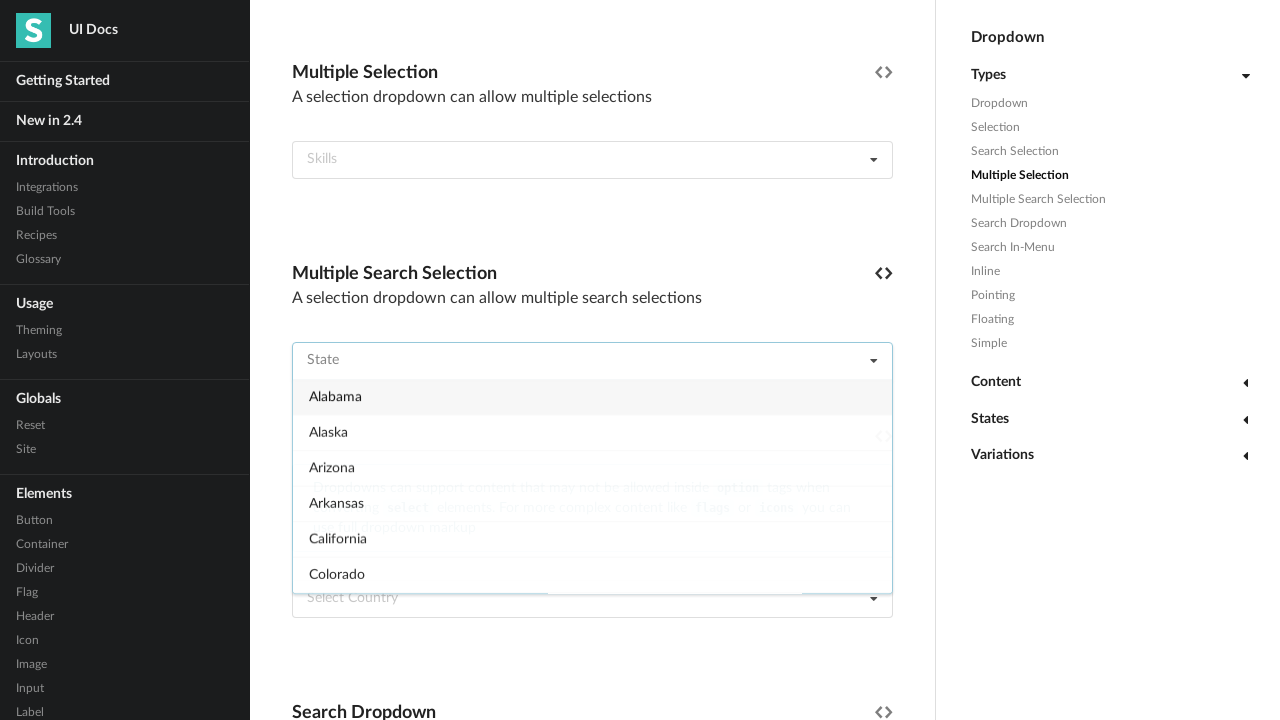

Second dropdown menu became visible
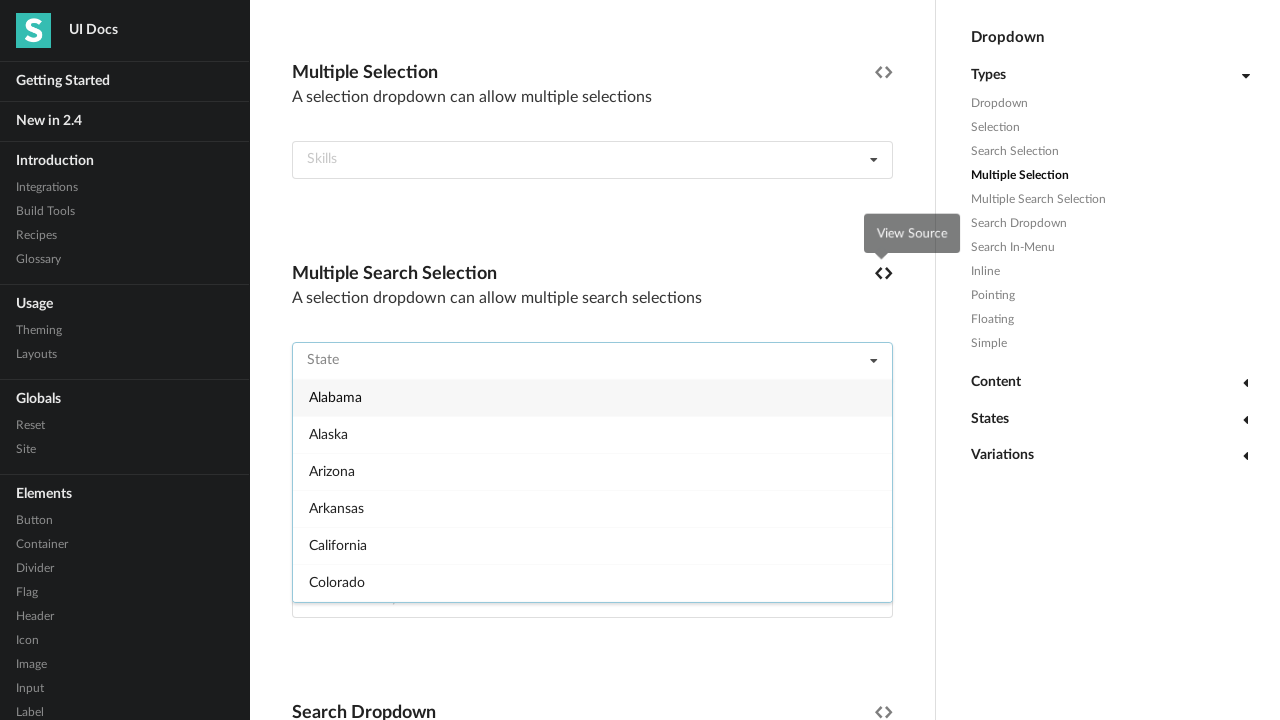

Retrieved 51 options from second dropdown
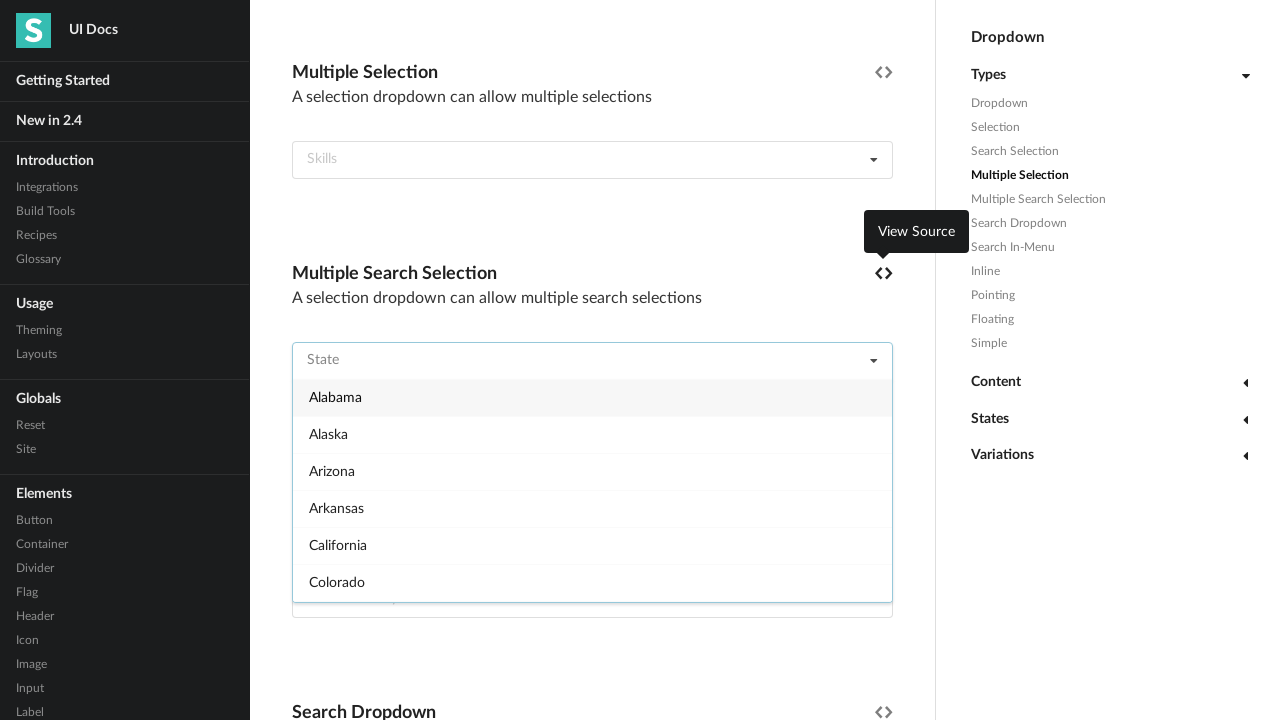

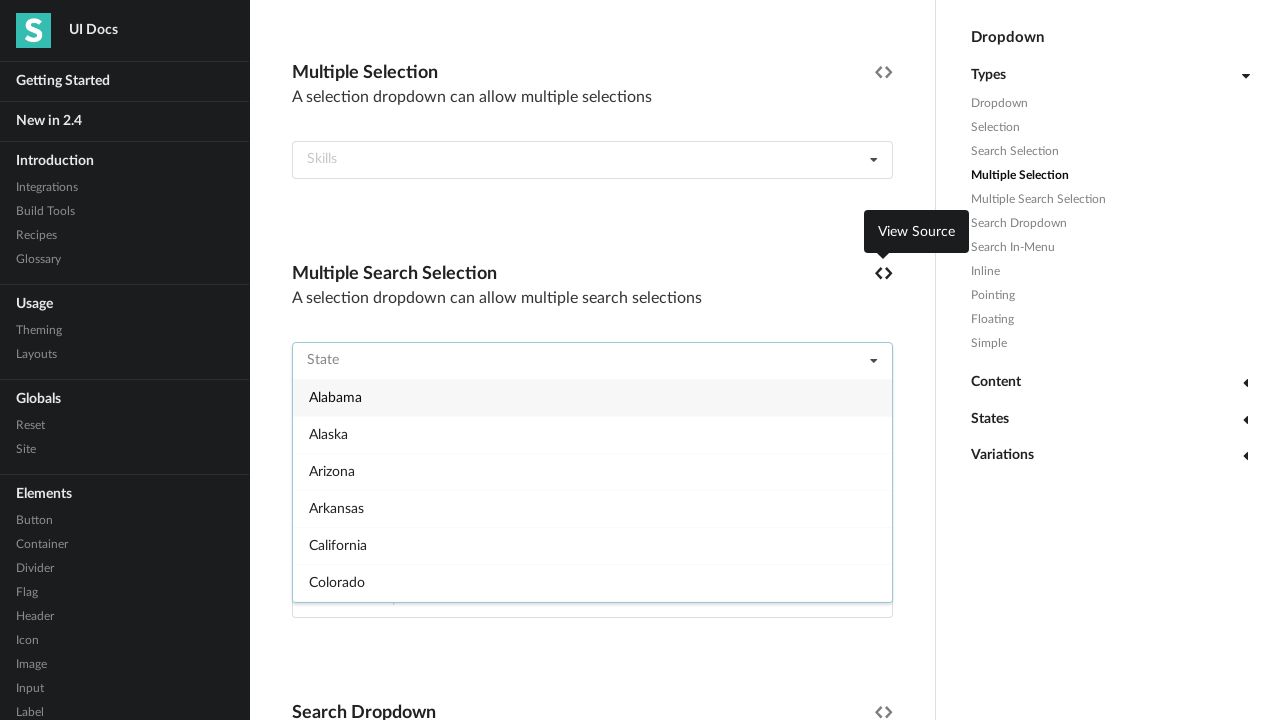